Tests keyboard and mouse operations by entering text in a first name field, using Ctrl+C to copy the text via double-click selection, then pasting it into the last name field using Ctrl+V.

Starting URL: http://demo.automationtesting.in/Register.html

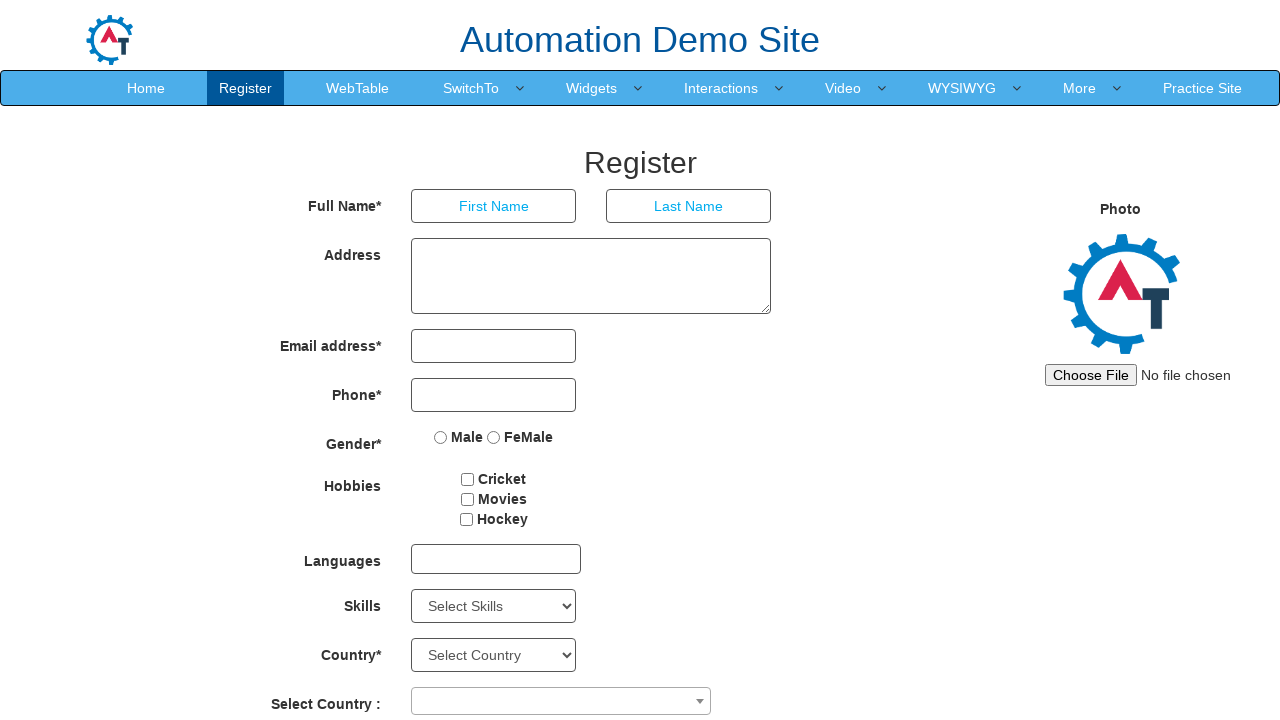

Filled first name field with 'Tesla' on input[placeholder='First Name']
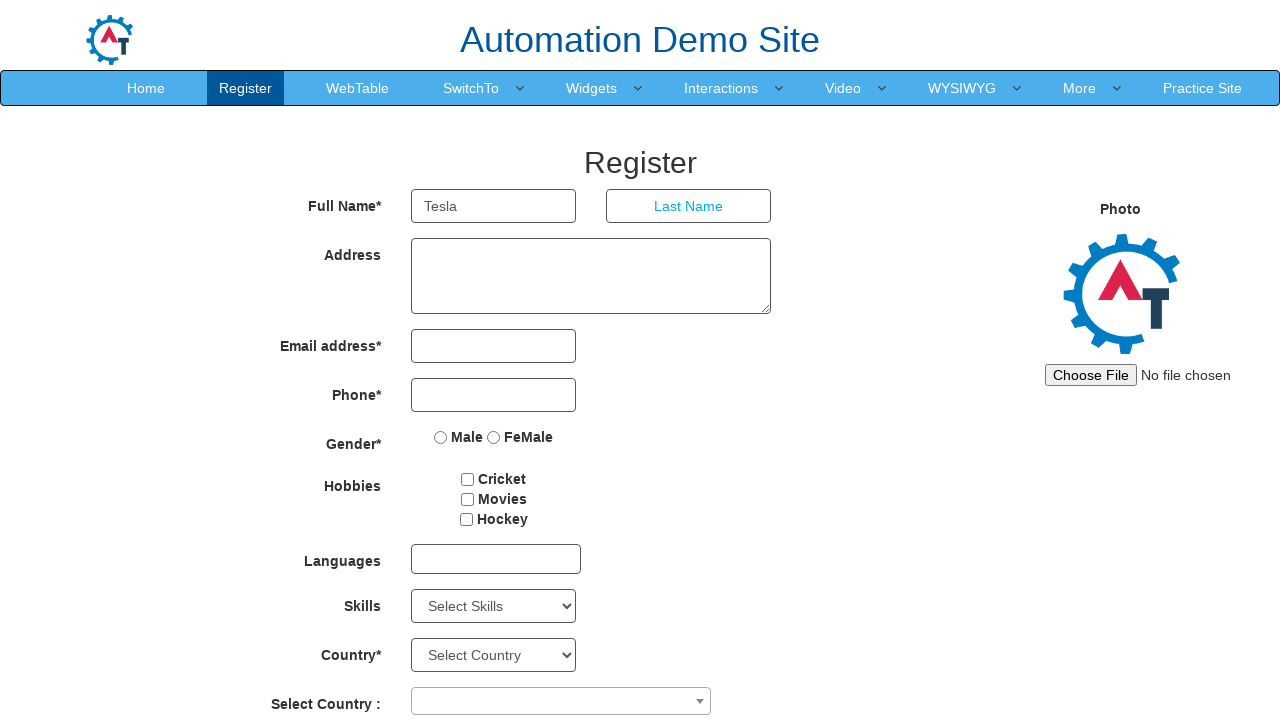

Double-clicked first name field to select text at (494, 206) on input[placeholder='First Name']
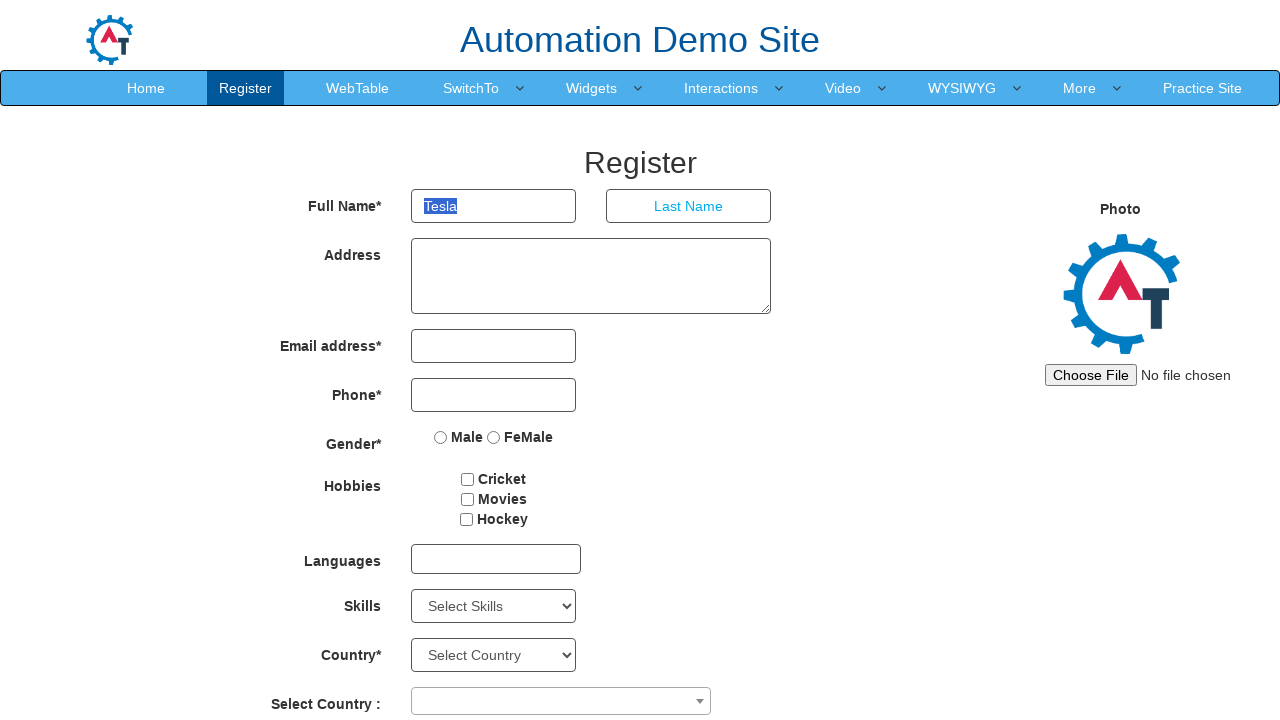

Copied selected text using Ctrl+C
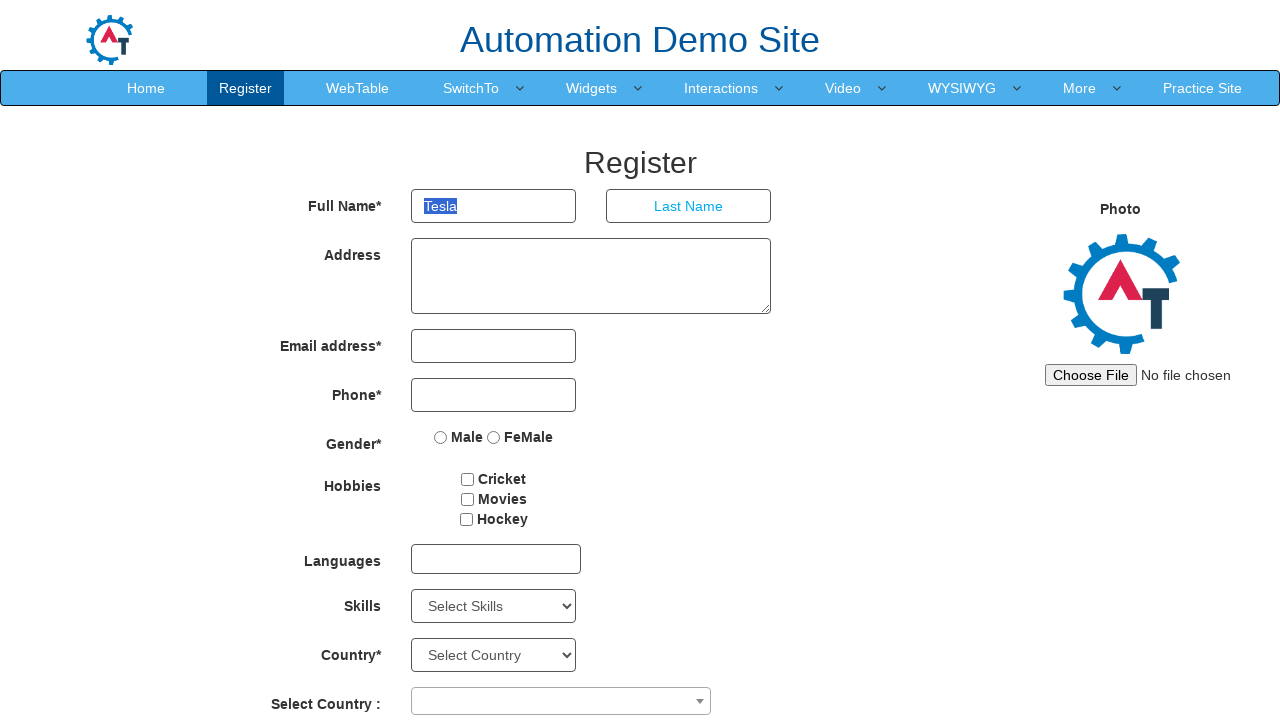

Clicked last name field at (689, 206) on input[placeholder='Last Name']
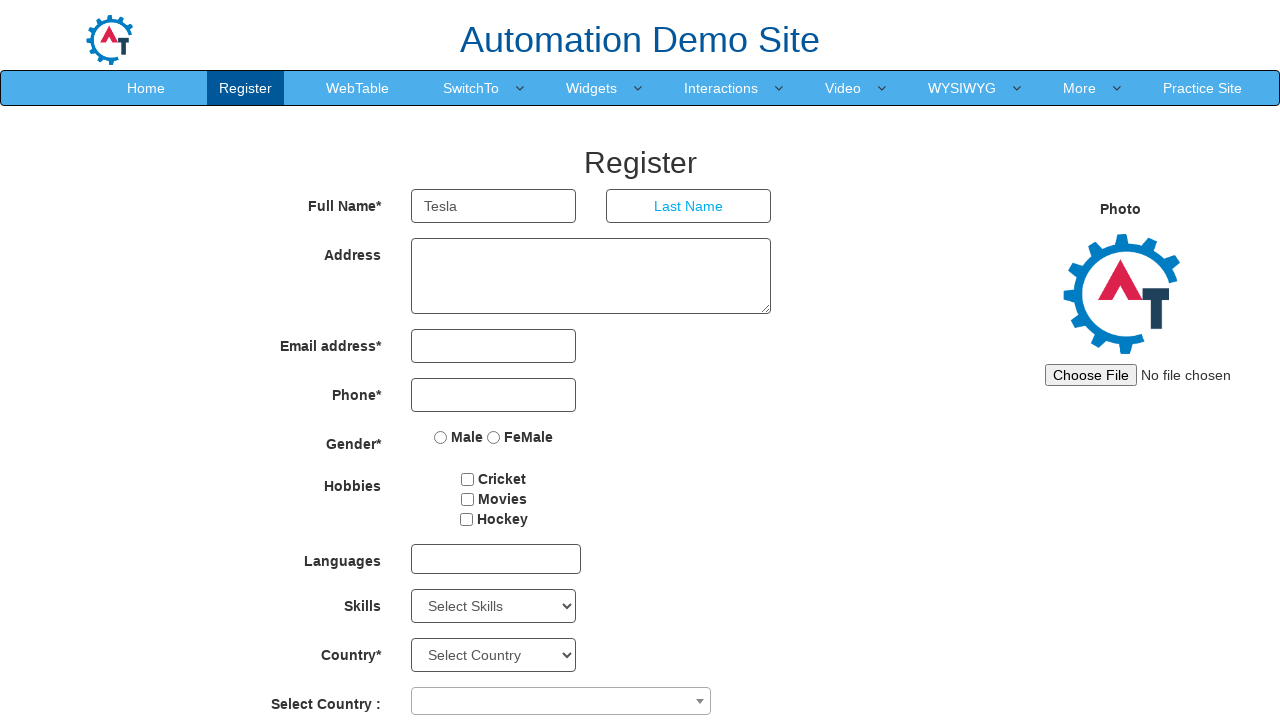

Pasted copied text into last name field using Ctrl+V
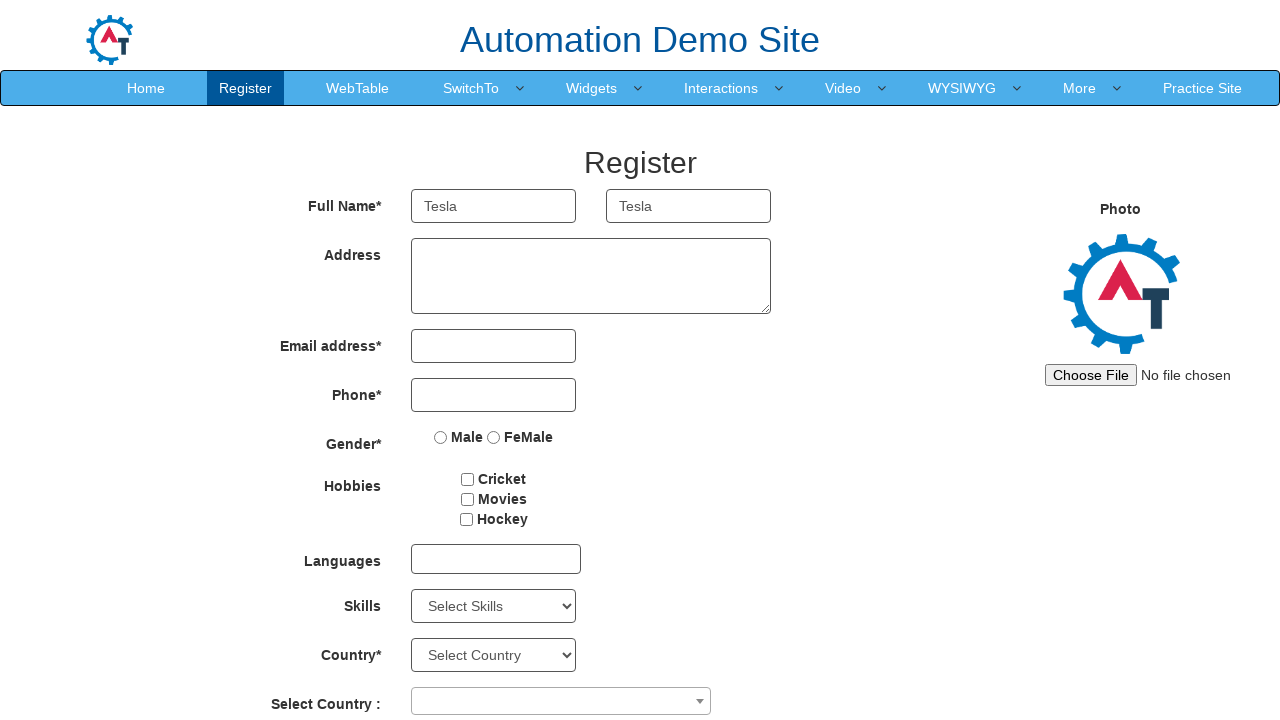

Waited 500ms for paste operation to complete
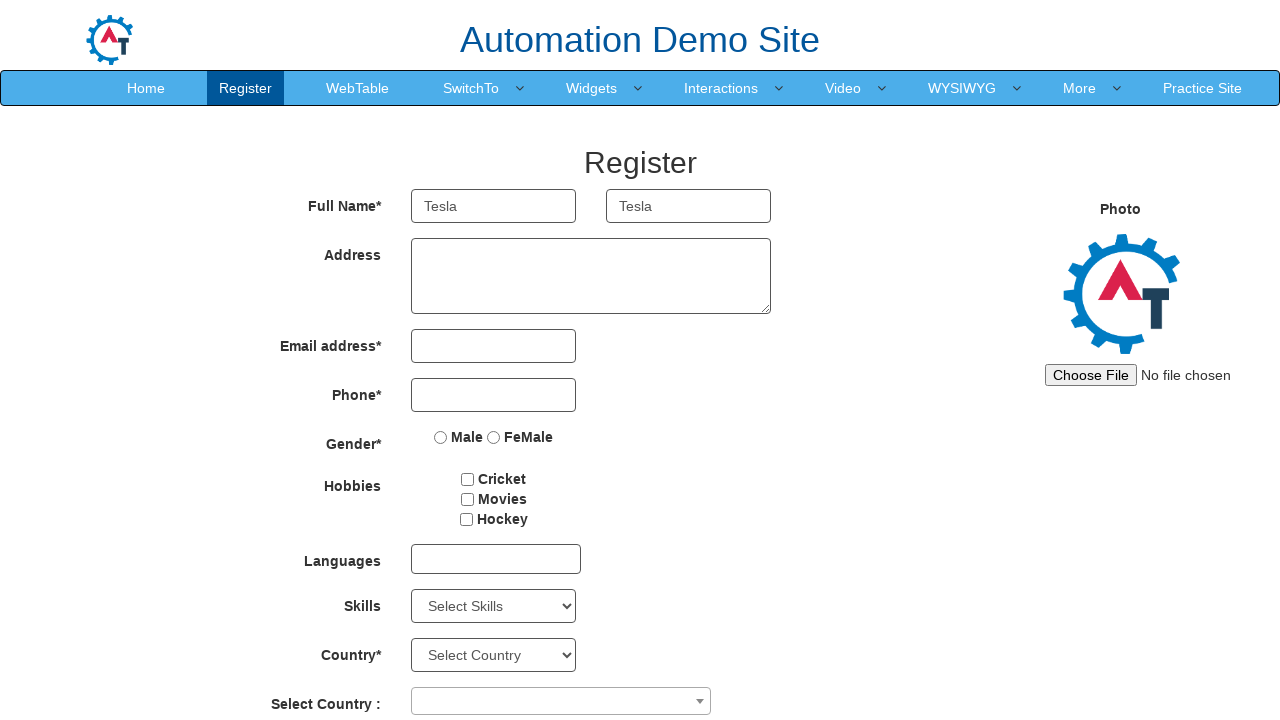

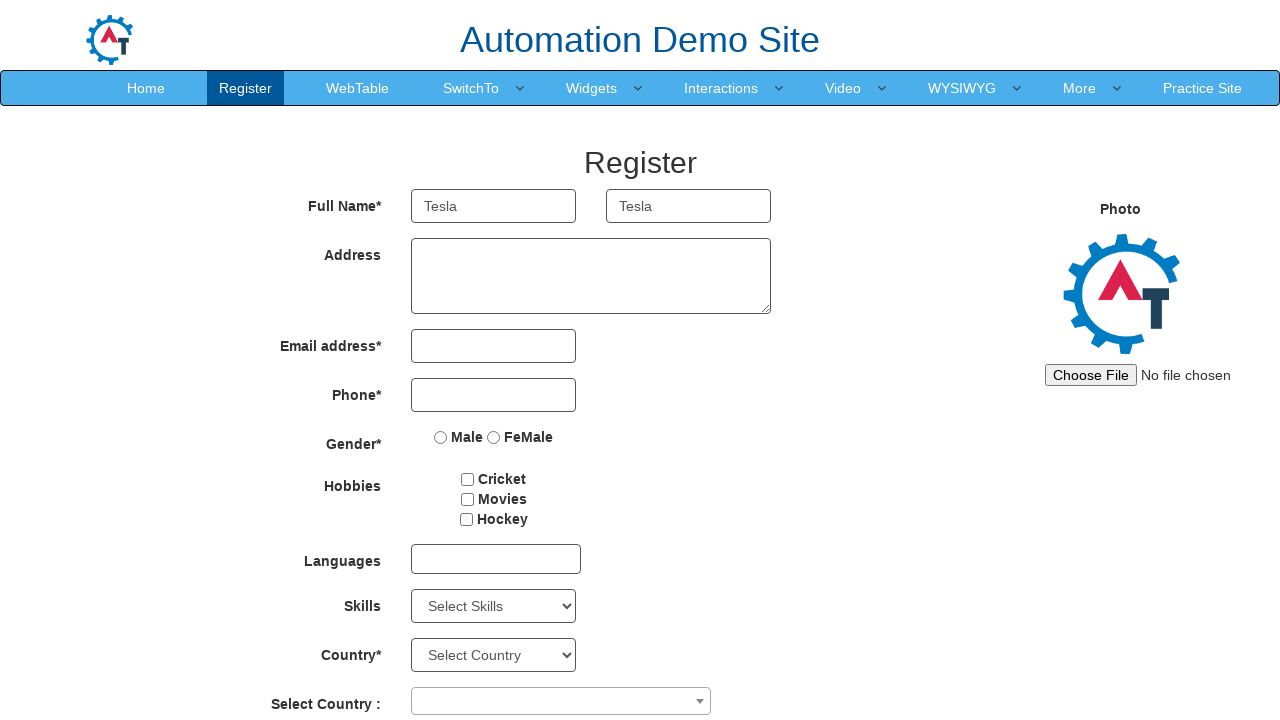